Tests scrolling to a specific input field on the page and entering text into it using JavaScript scrollIntoView functionality

Starting URL: https://rahulshettyacademy.com/AutomationPractice/

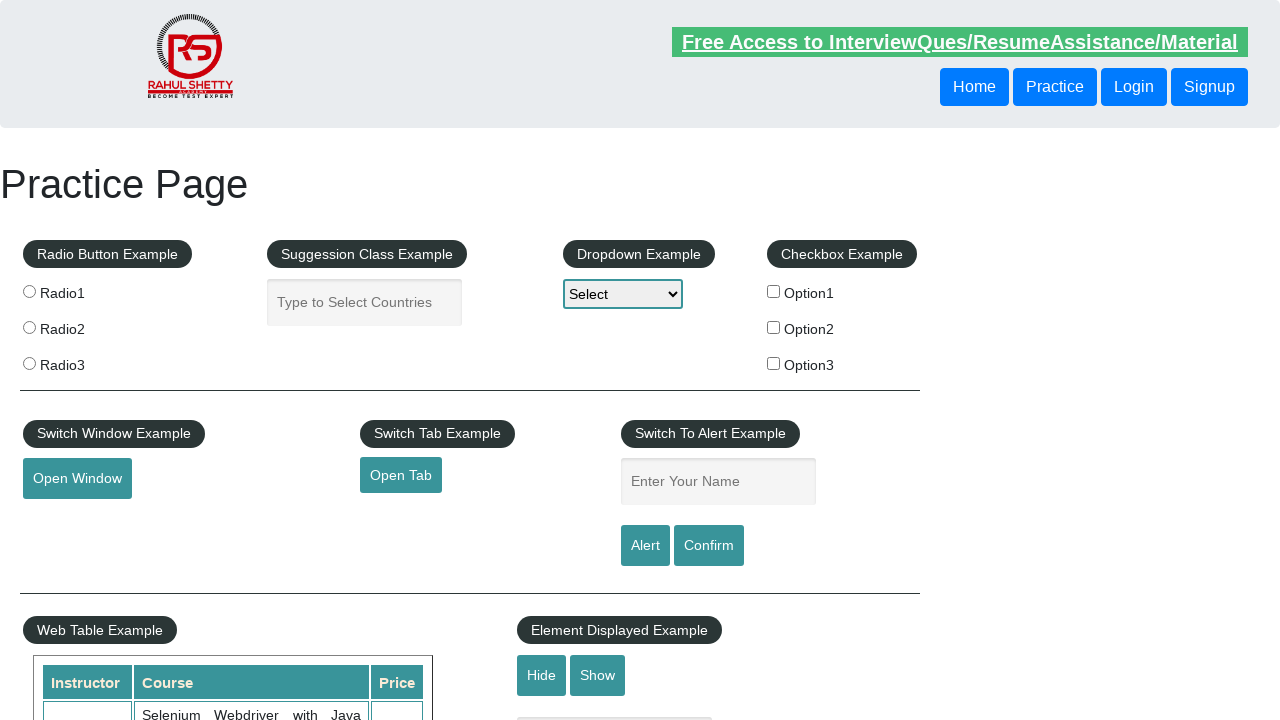

Waited for page to load (domcontentloaded)
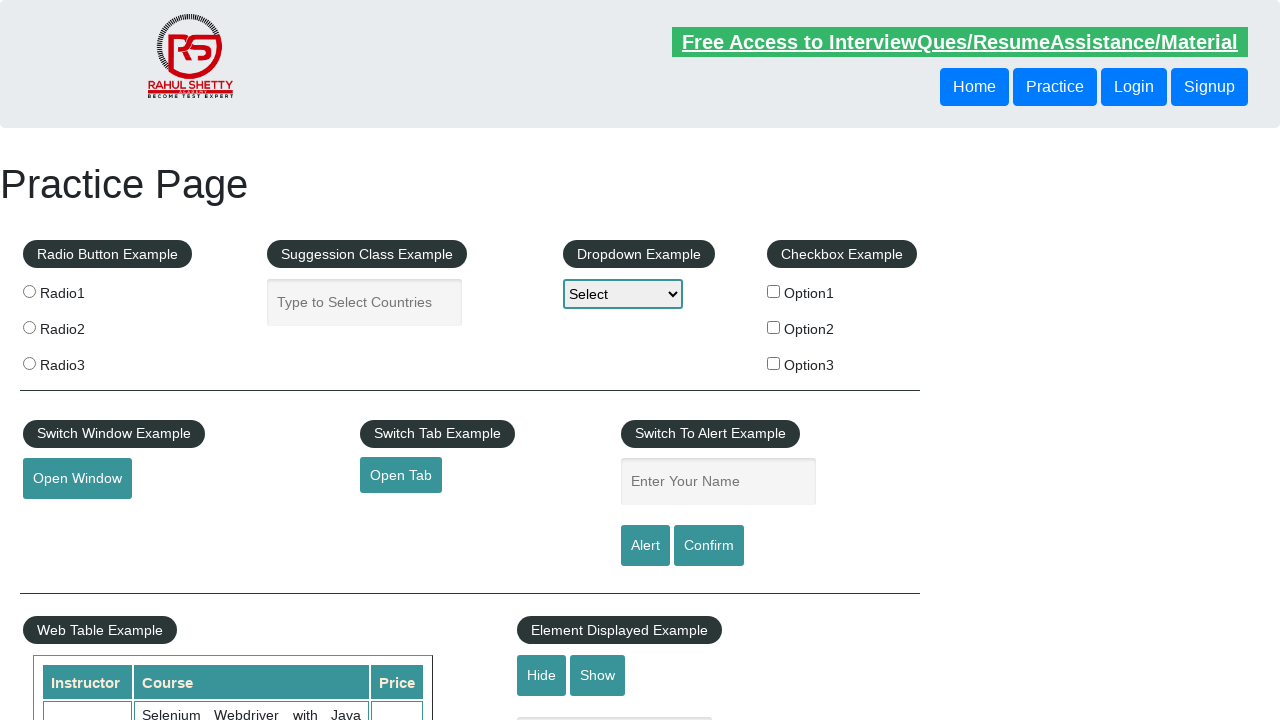

Located the show-hide input field
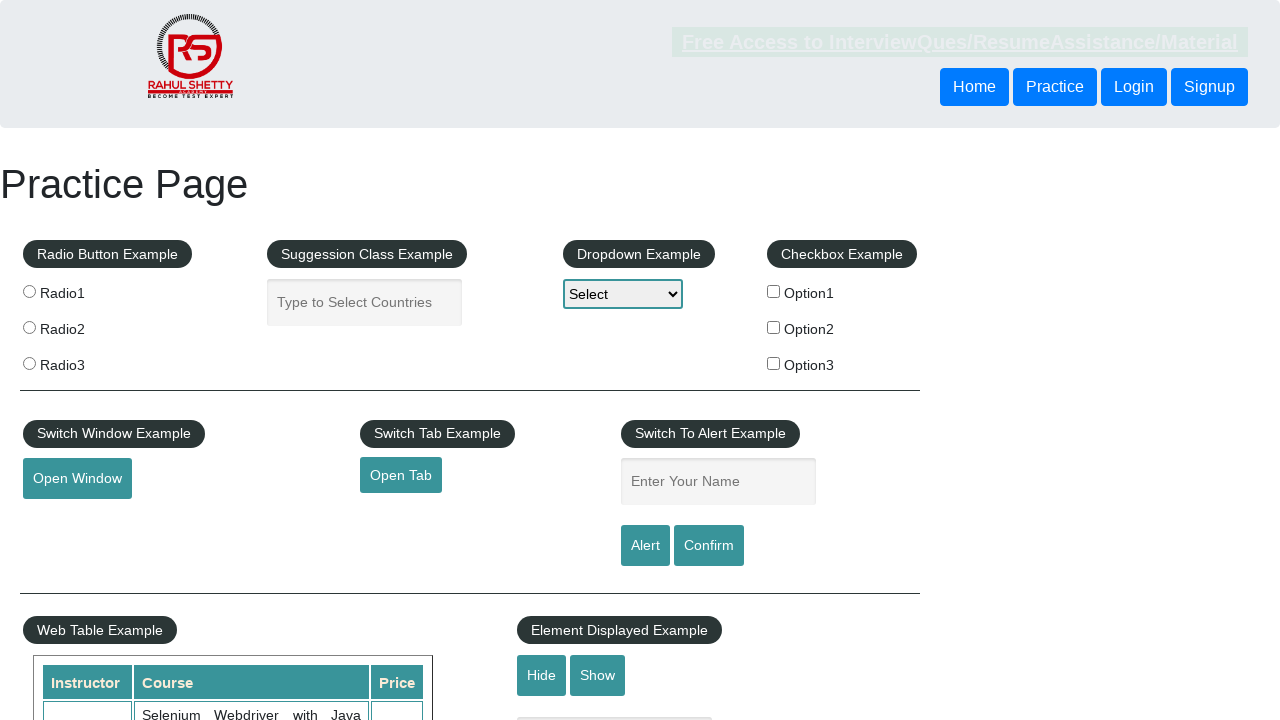

Scrolled the input field into view using scrollIntoView
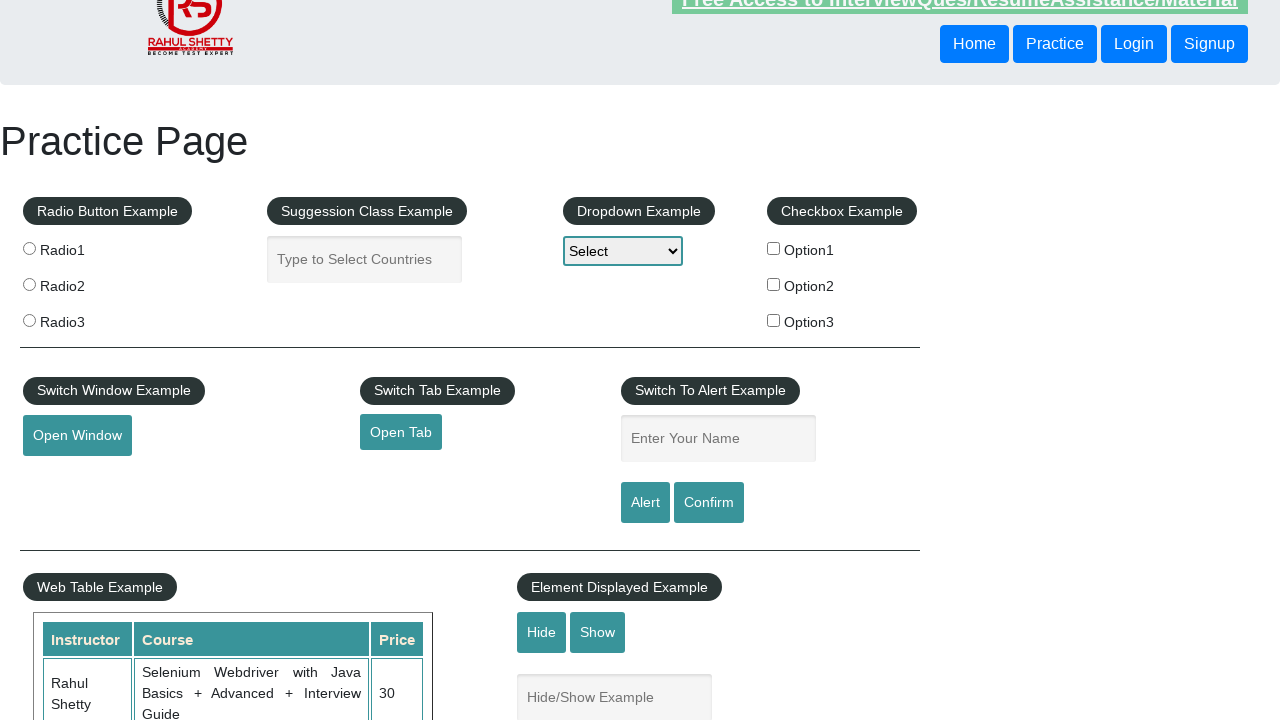

Filled the input field with text 'Good Morning' on input[name='show-hide']
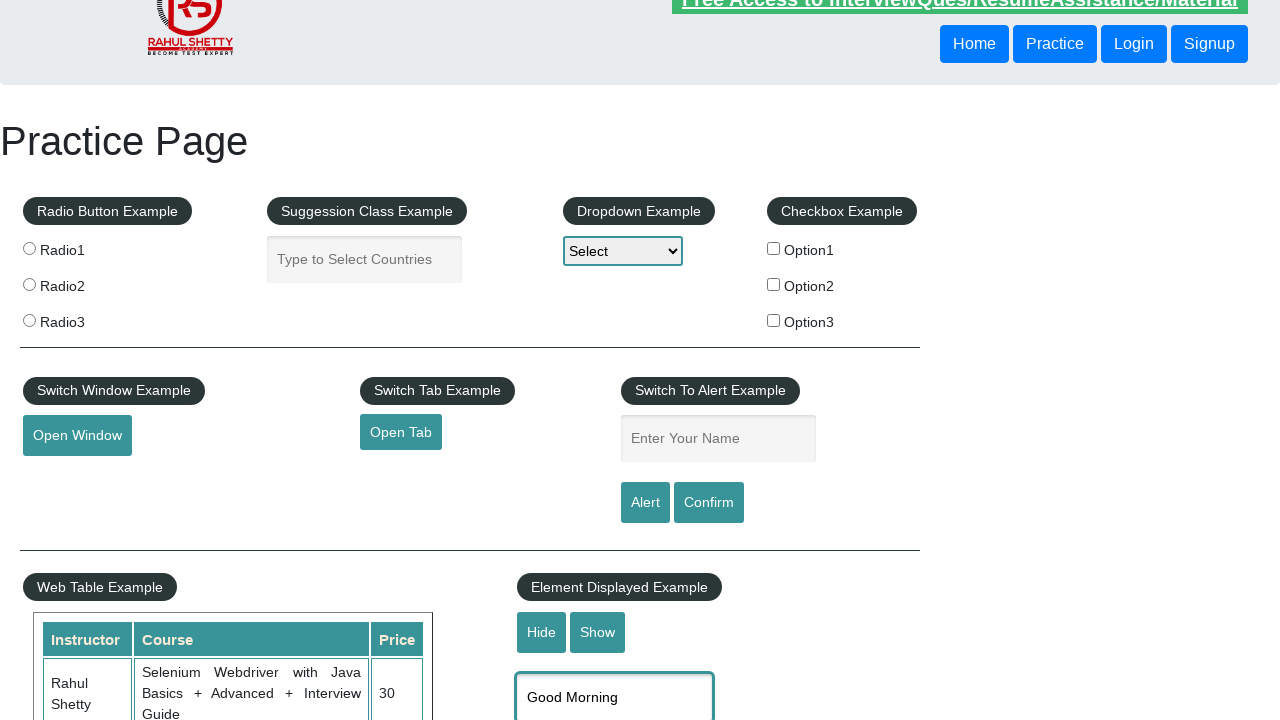

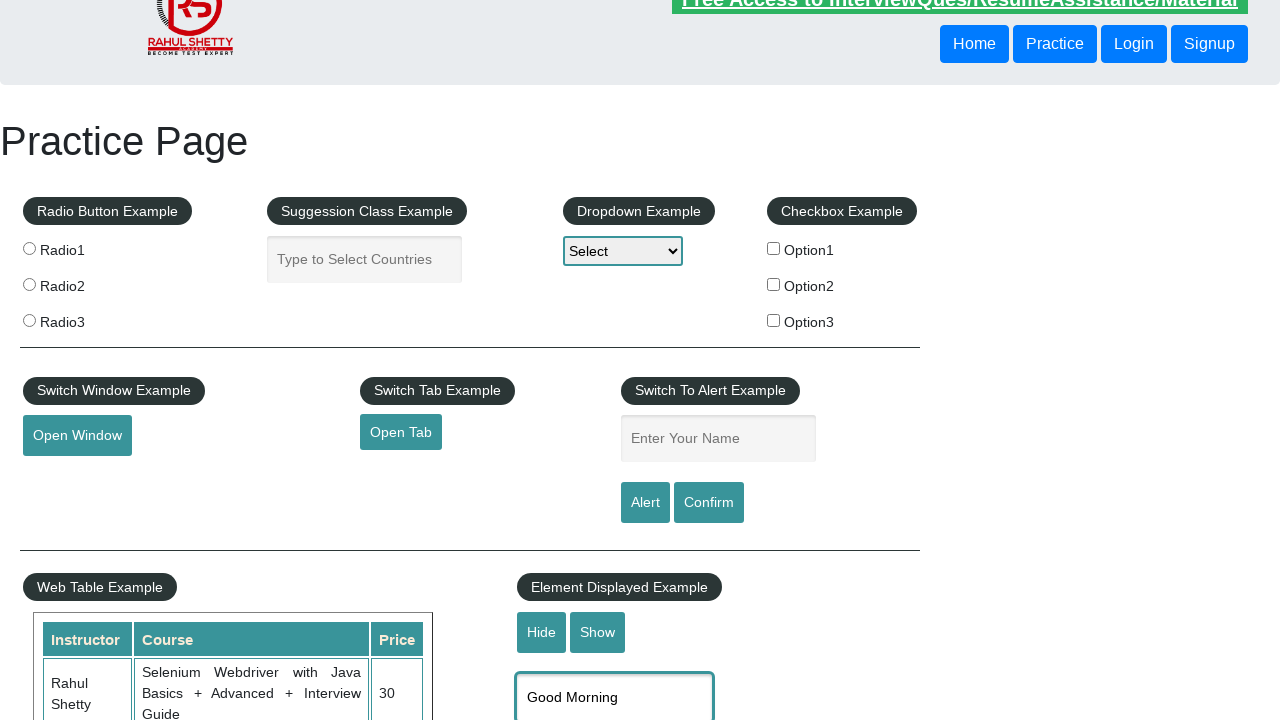